Verifies that the previous article navigation button is not visible on the first documentation page

Starting URL: https://playwright.dev/

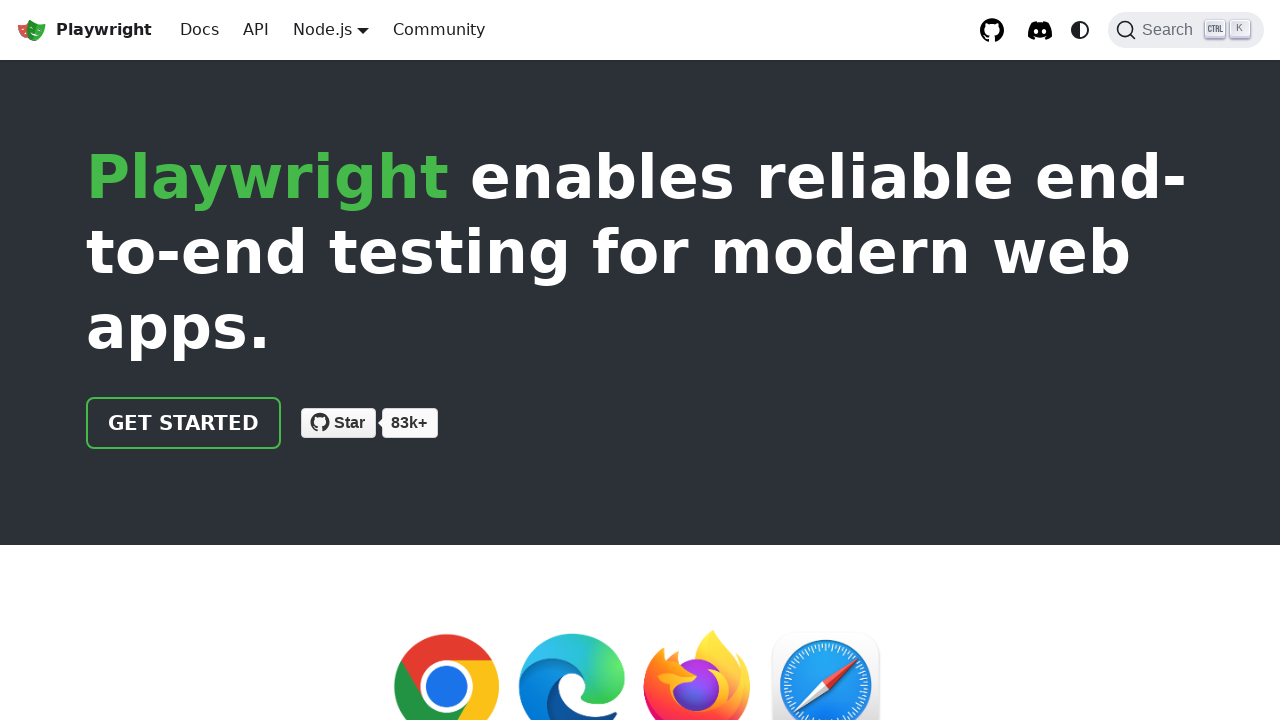

Clicked Docs link to navigate to documentation at (200, 30) on internal:role=link[name="Docs"i]
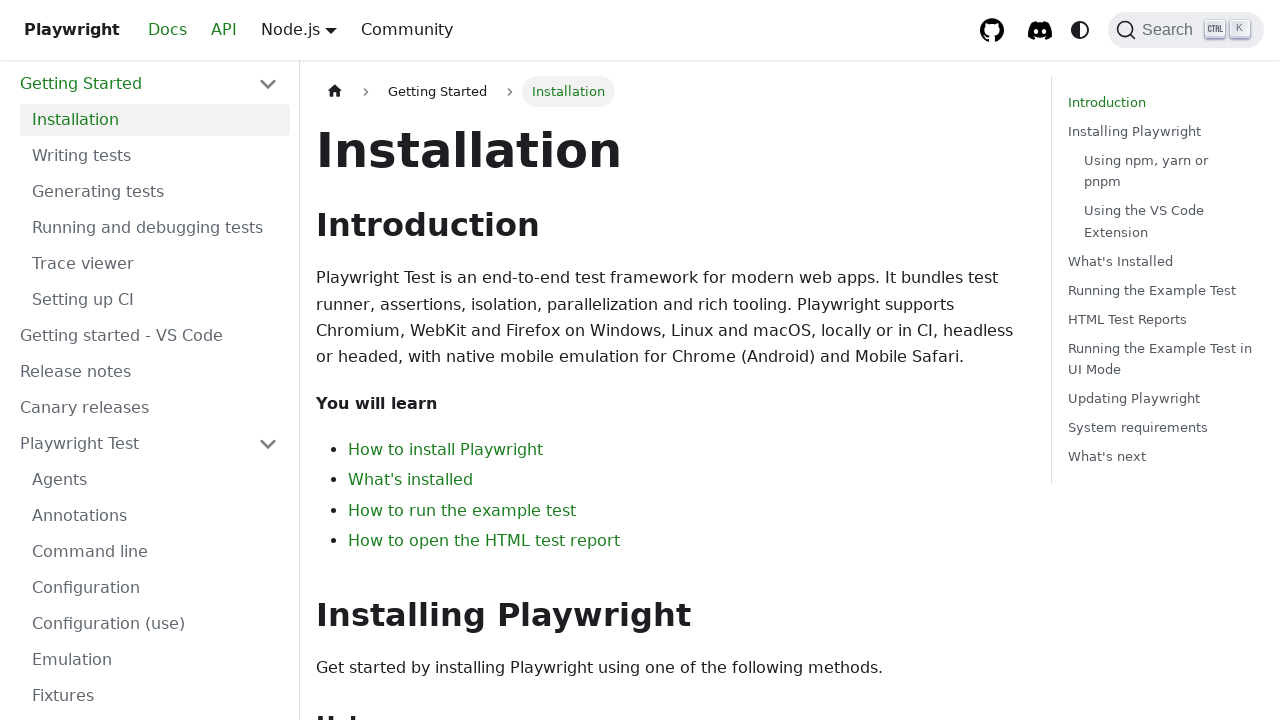

Located previous article navigation button element
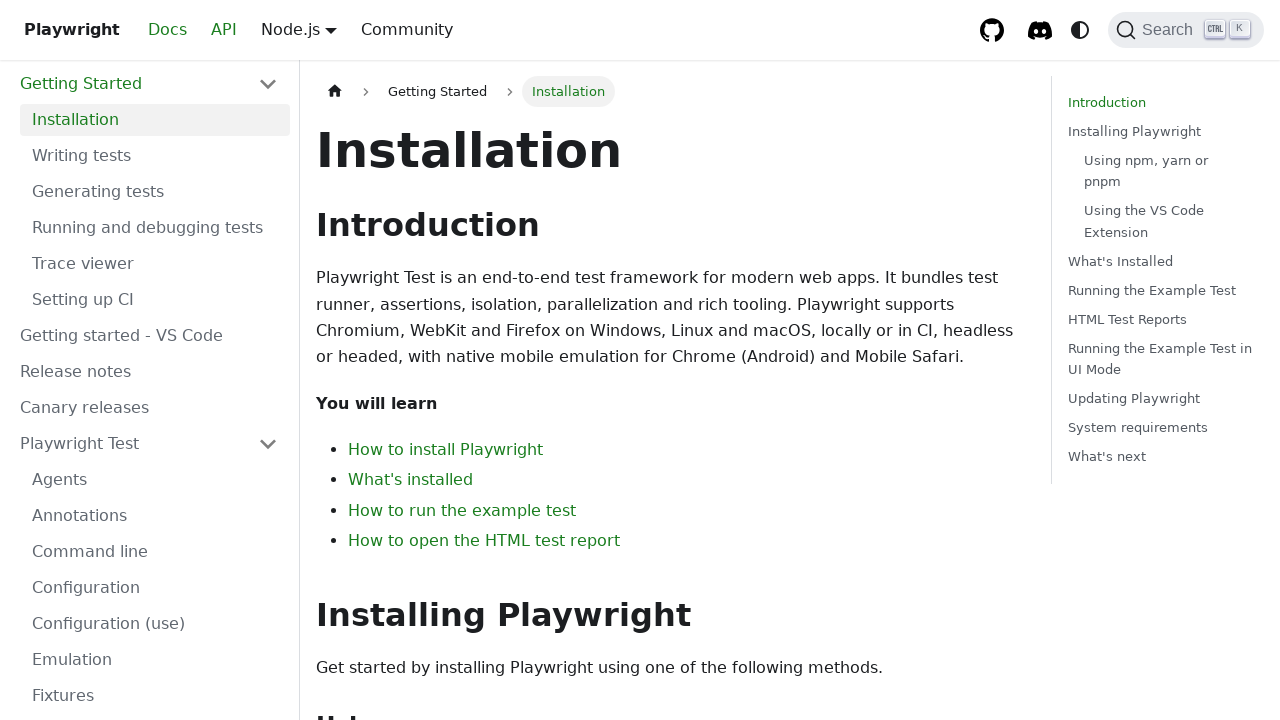

Verified that previous article button is not visible on first documentation page
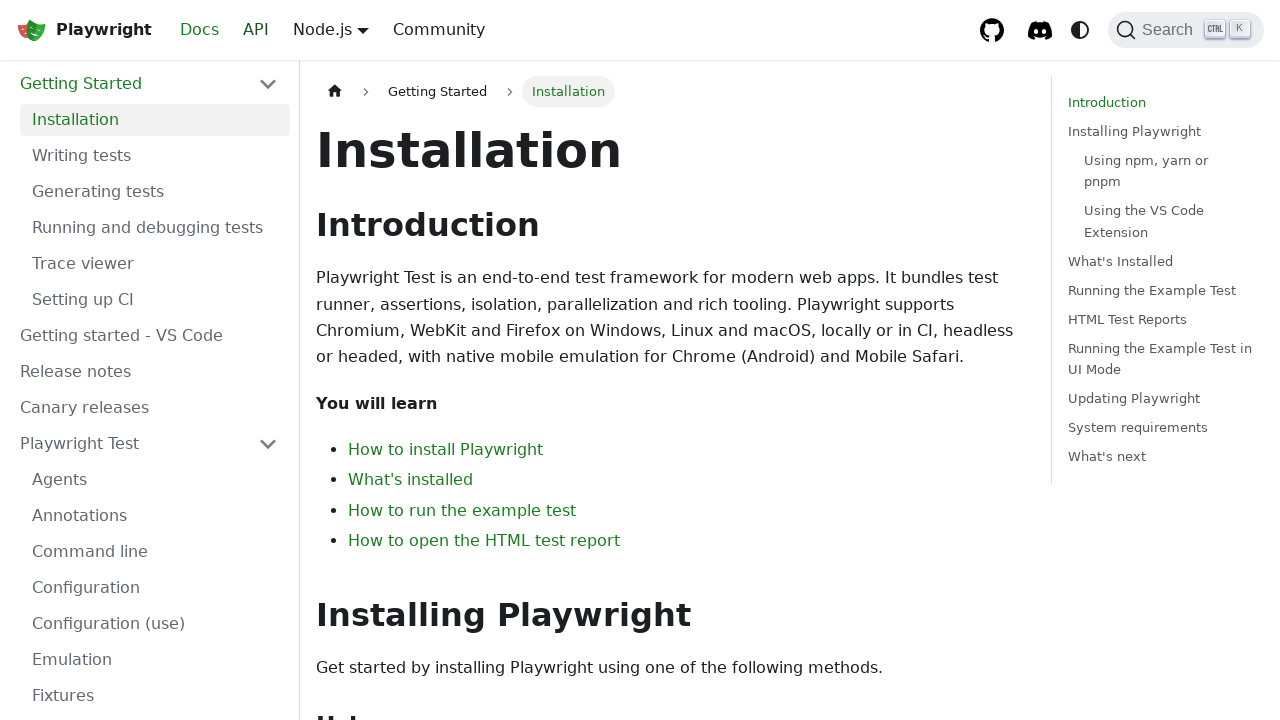

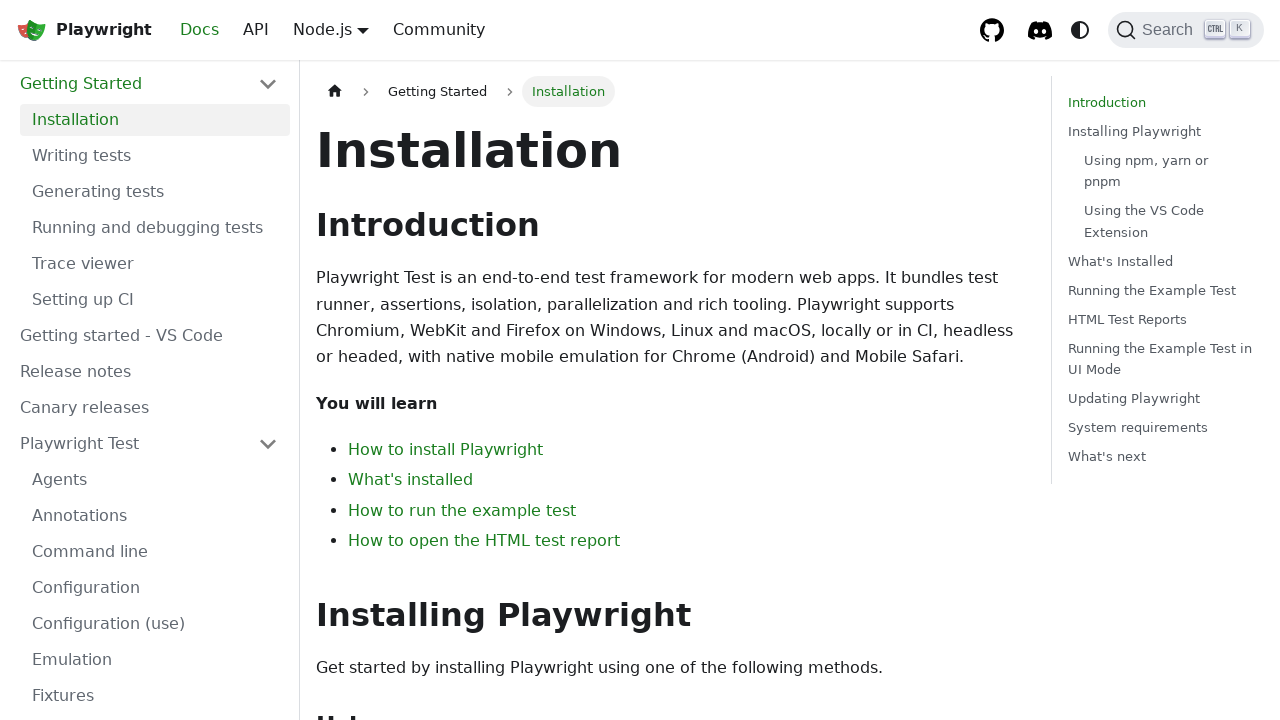